Tests mouse hover functionality by hovering over an image element and verifying that hidden text becomes visible

Starting URL: https://the-internet.herokuapp.com/hovers

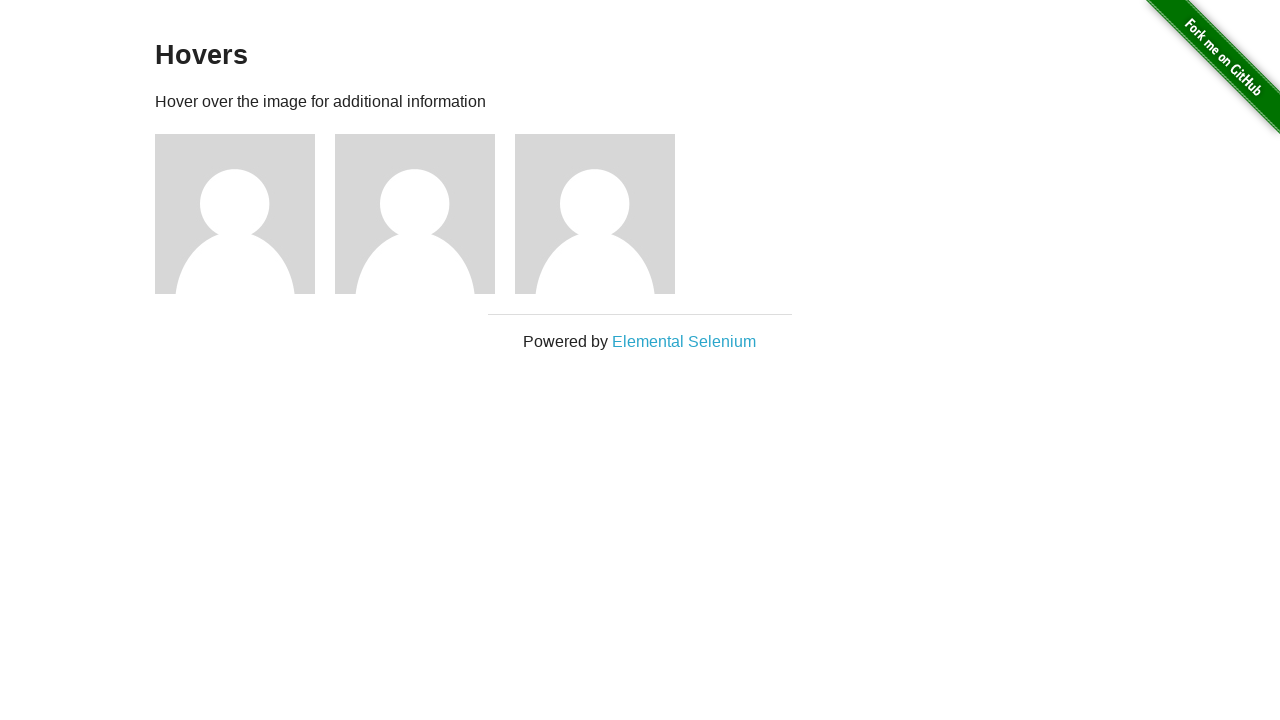

Hovered over the first image figure element at (245, 214) on #content div.figure:nth-child(3)
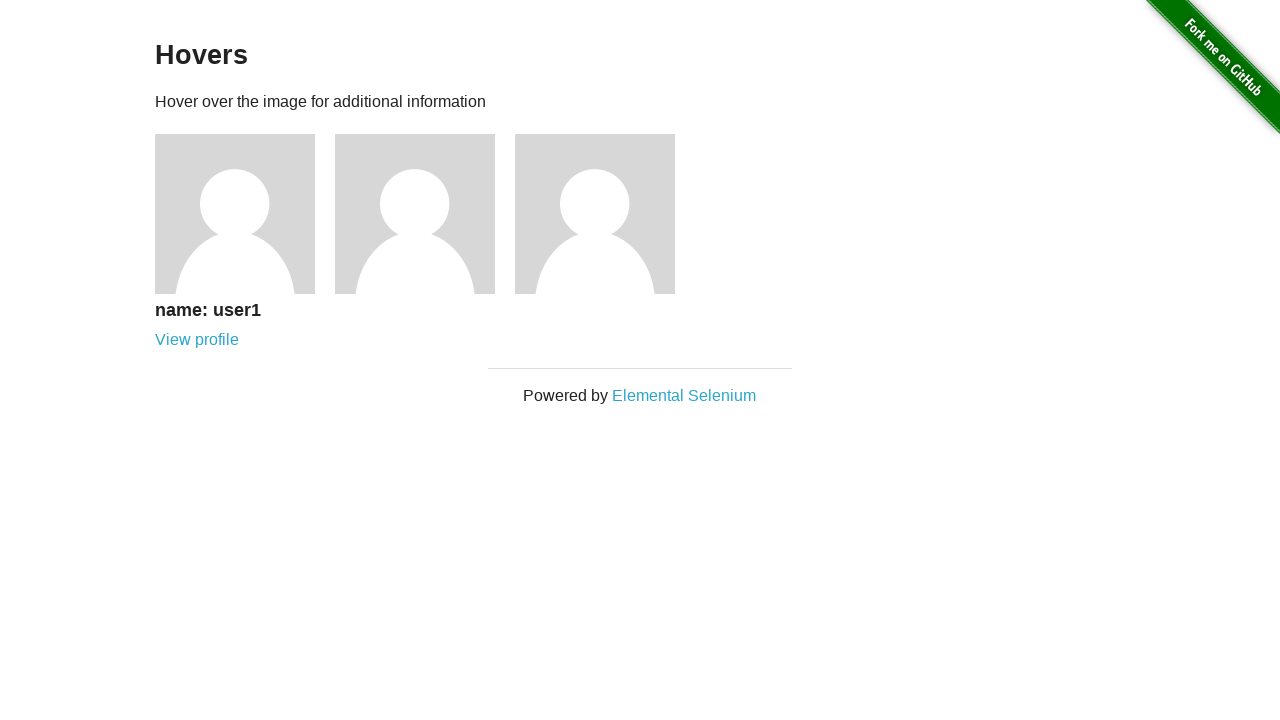

Located the username heading element 'name: user1'
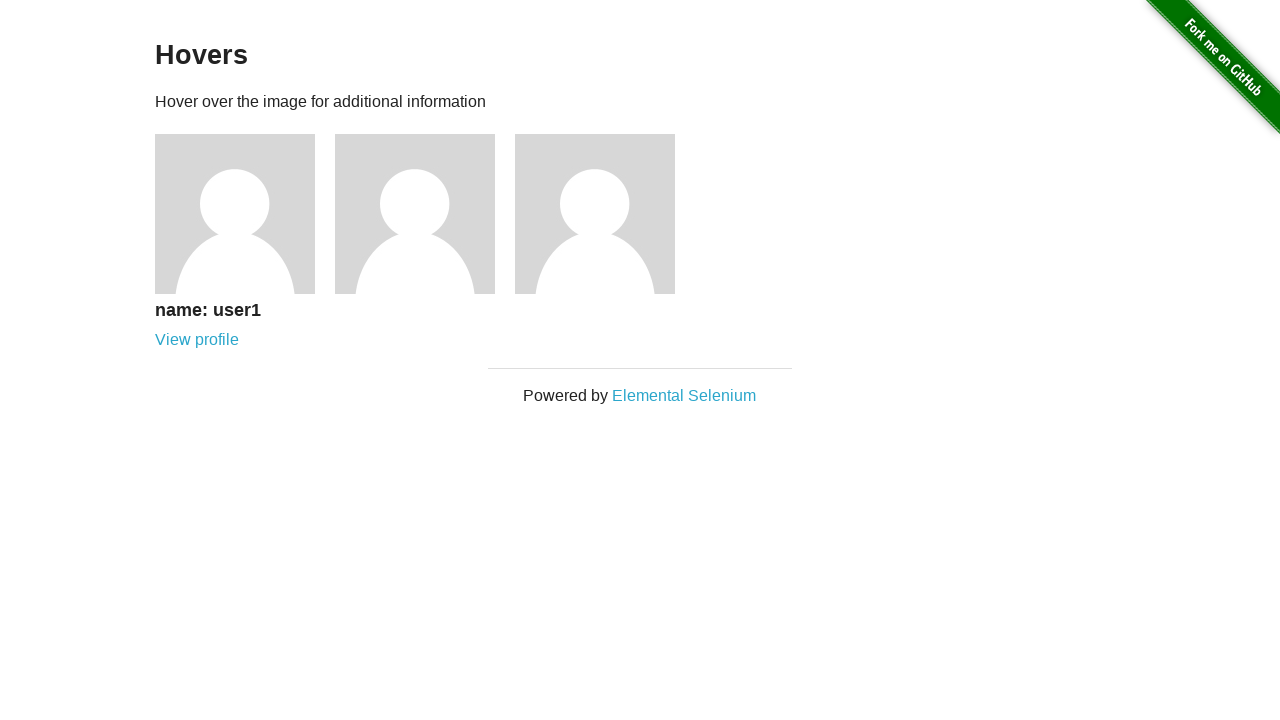

Verified that username text 'name: user1' is visible and matches expected value
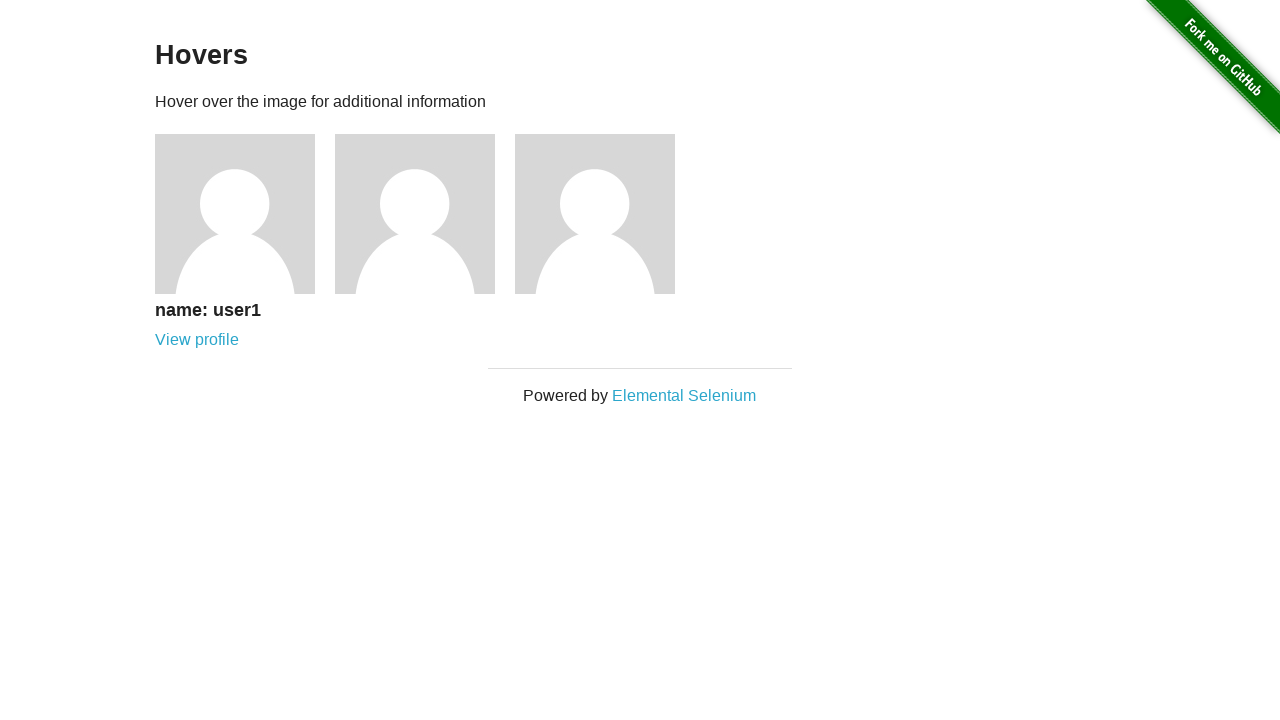

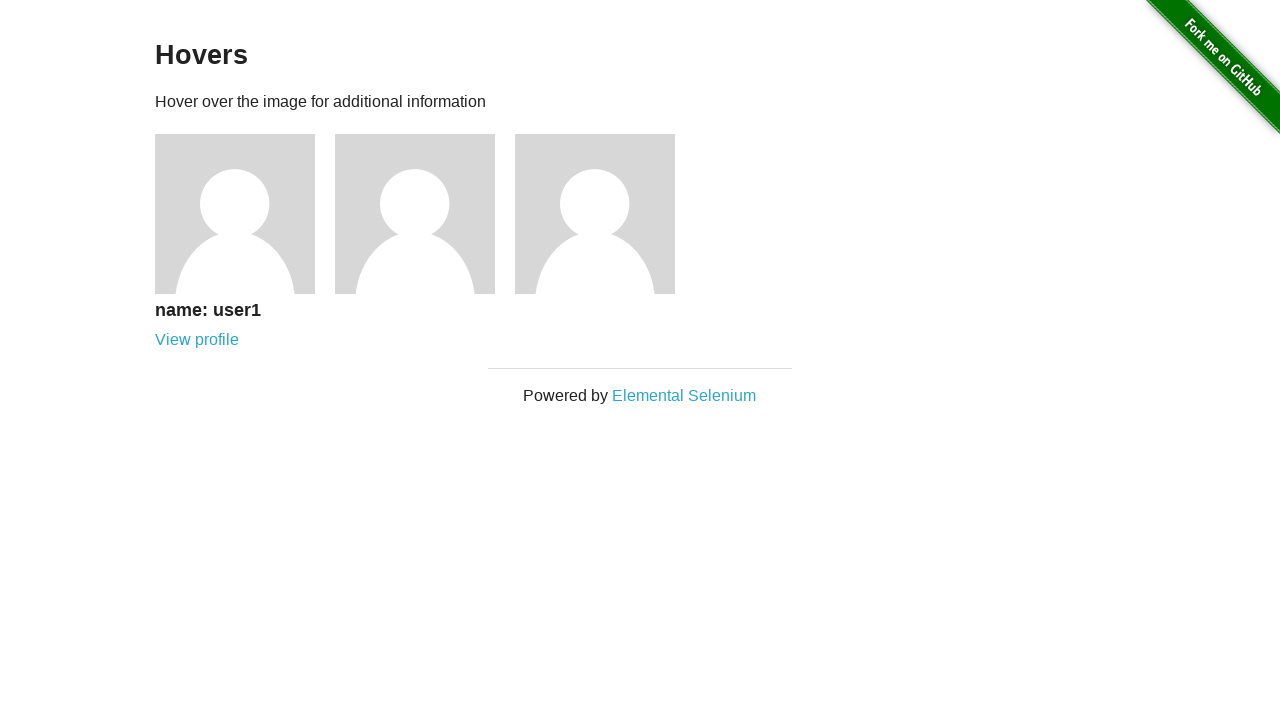